Tests enabling a disabled input field using JavaScript execution and then filling it with text. This demonstrates interacting with disabled form elements on a practice page.

Starting URL: https://selectorshub.com/xpath-practice-page/

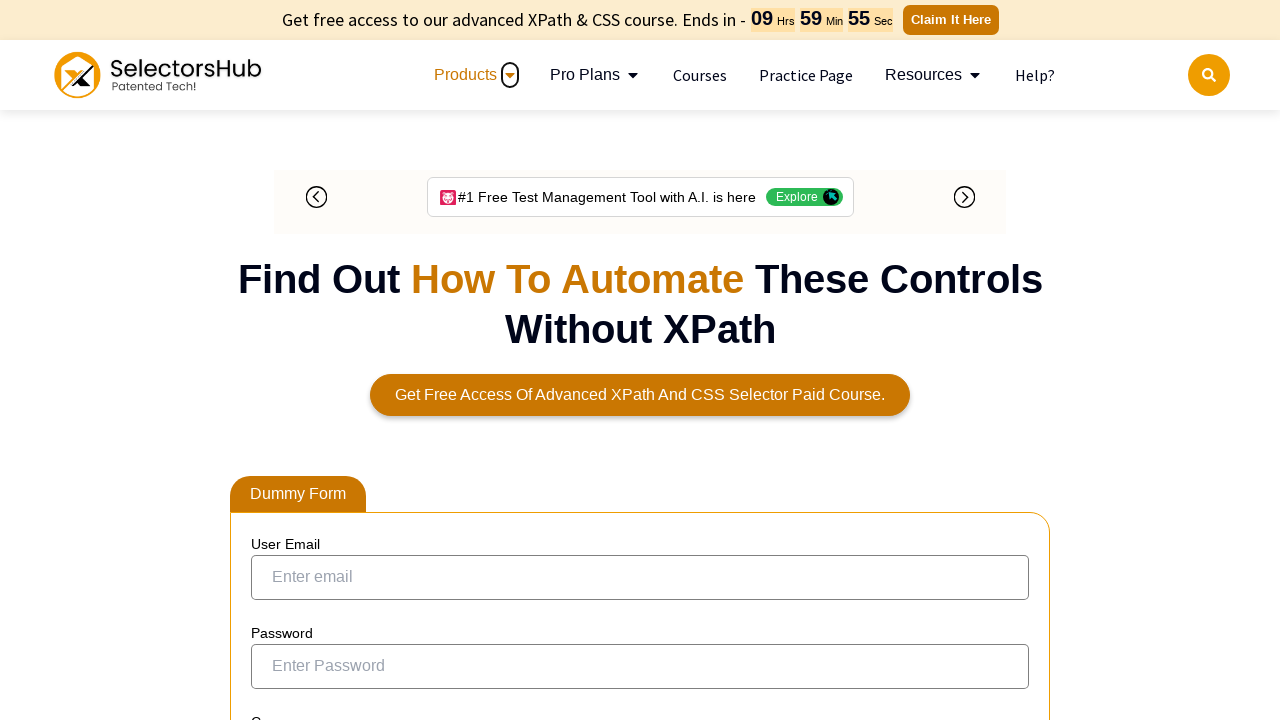

Executed JavaScript to enable the disabled last name input field
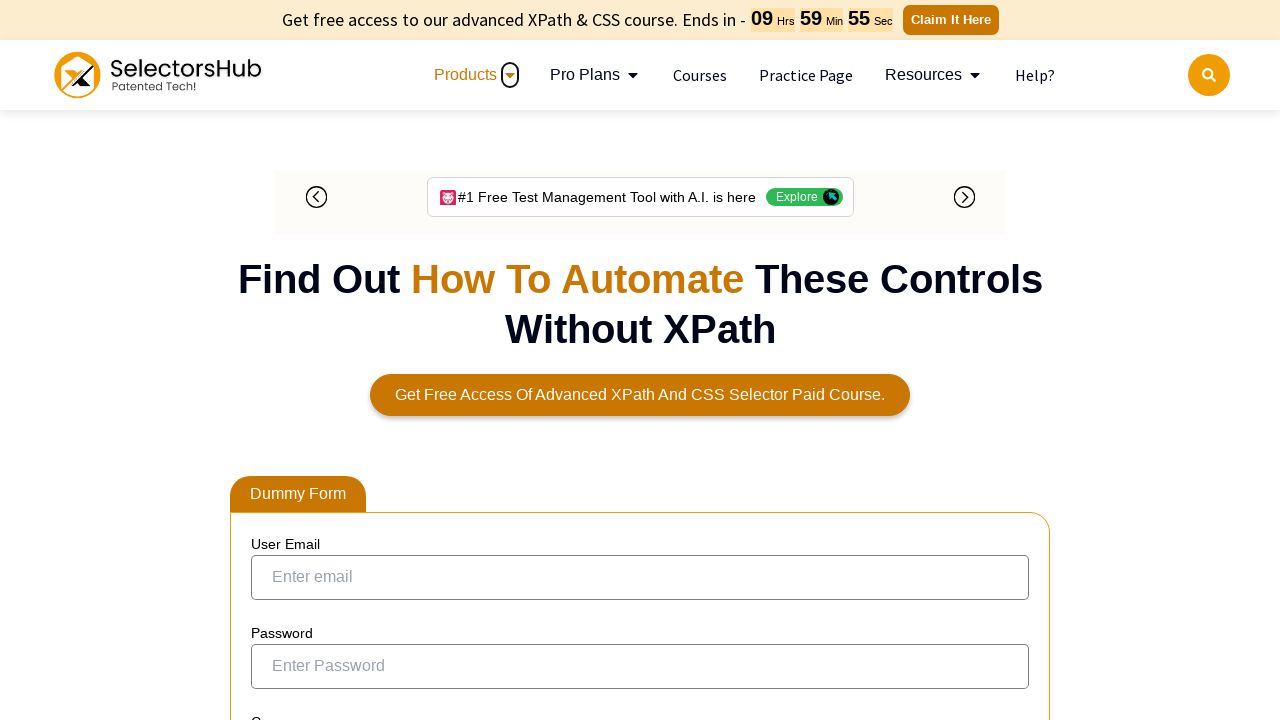

Filled the enabled last name field with 'hello' on input[placeholder='Enter Last name']
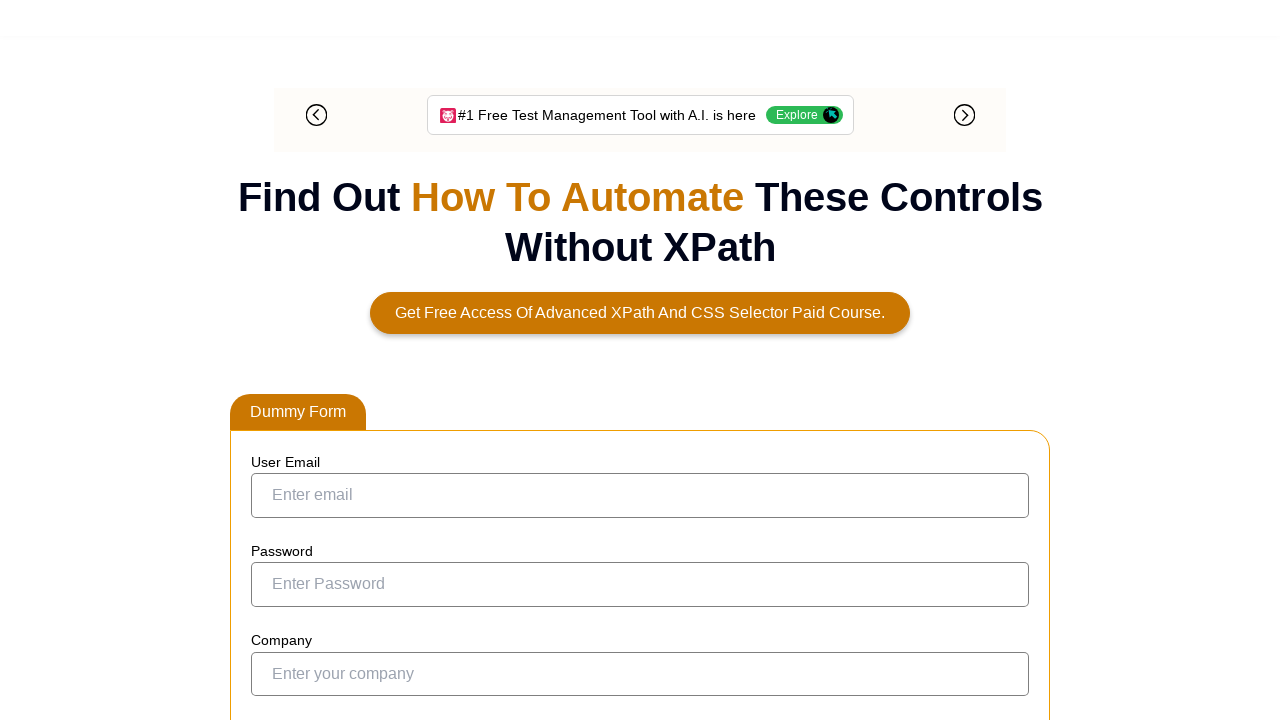

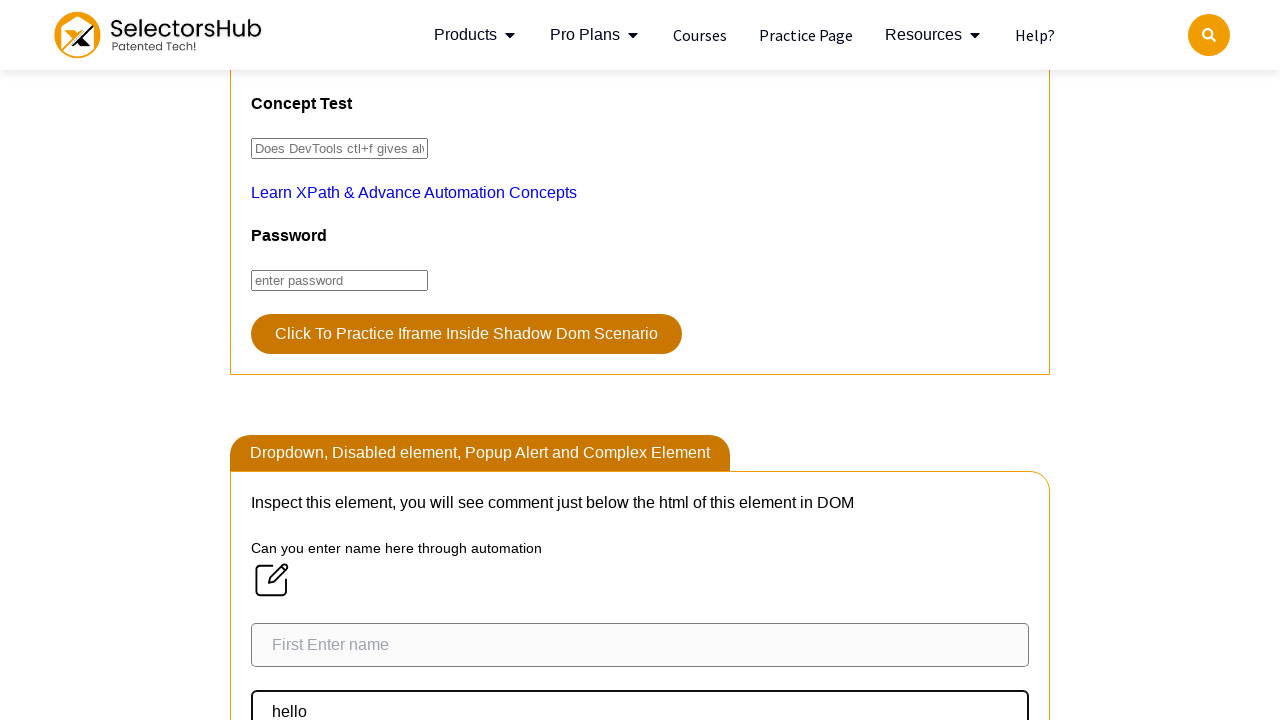